Tests drag and drop functionality by dragging two elements to their respective drop targets on a JavaScript-based drag and drop demo page.

Starting URL: https://testpages.herokuapp.com/styled/drag-drop-javascript.html

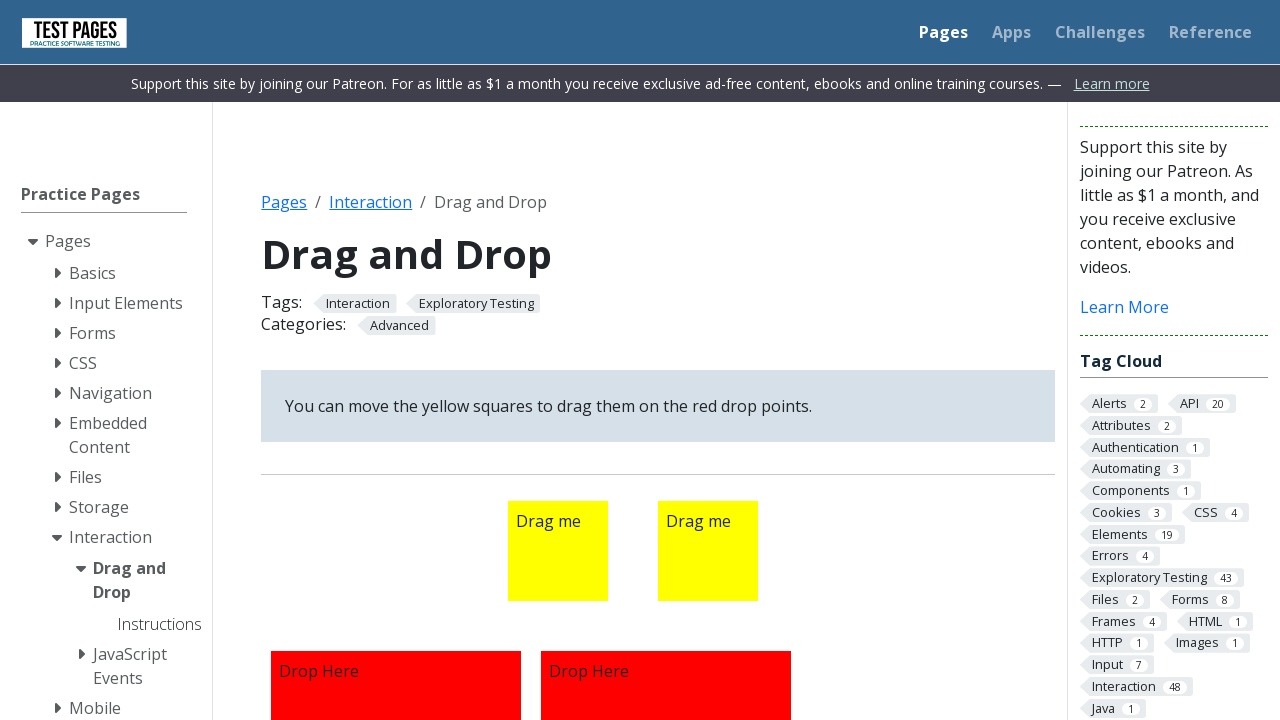

Located first draggable element (#draggable1)
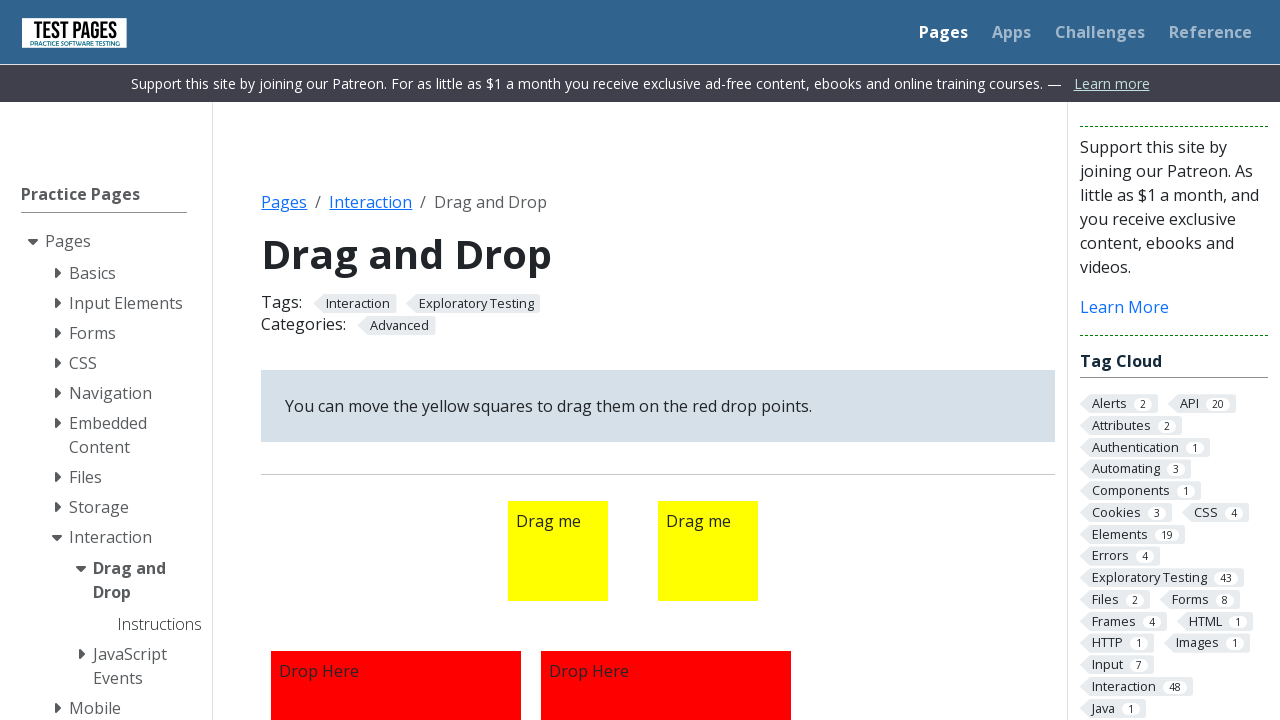

Located first droppable element (#droppable1)
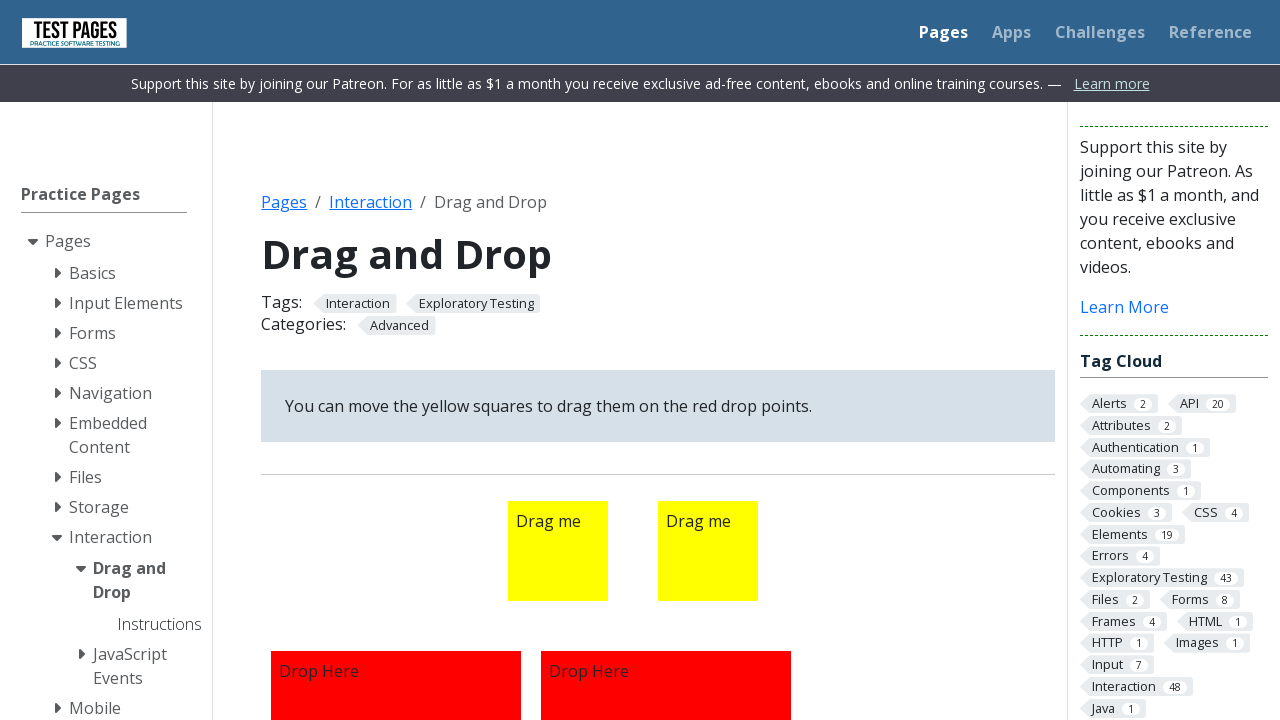

Scrolled first drop target into view
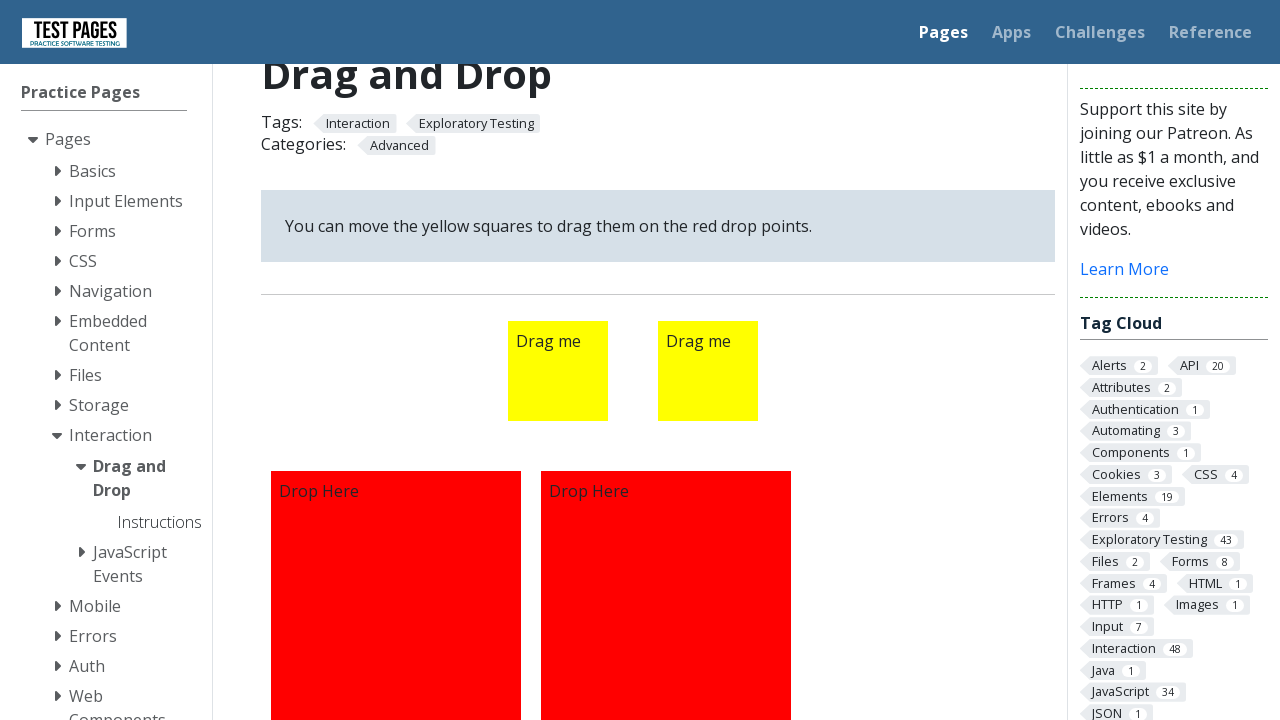

Dragged first element to first drop target at (396, 595)
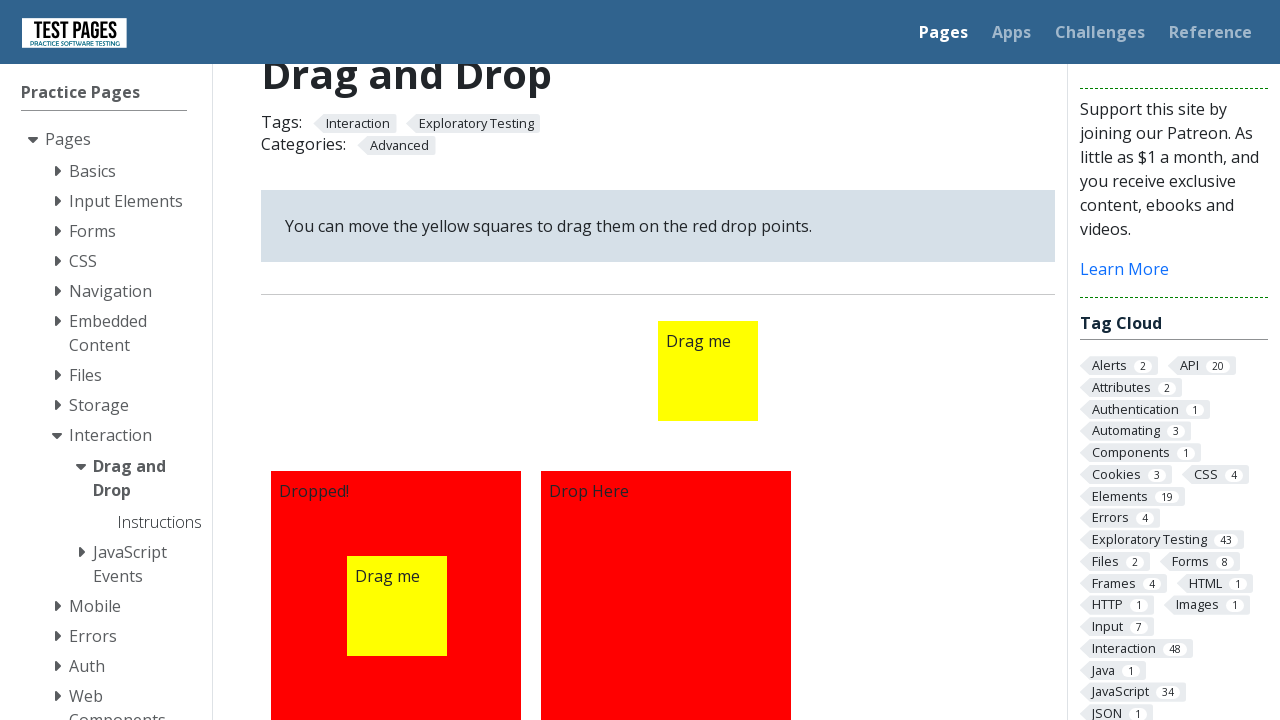

Located second draggable element (#draggable2)
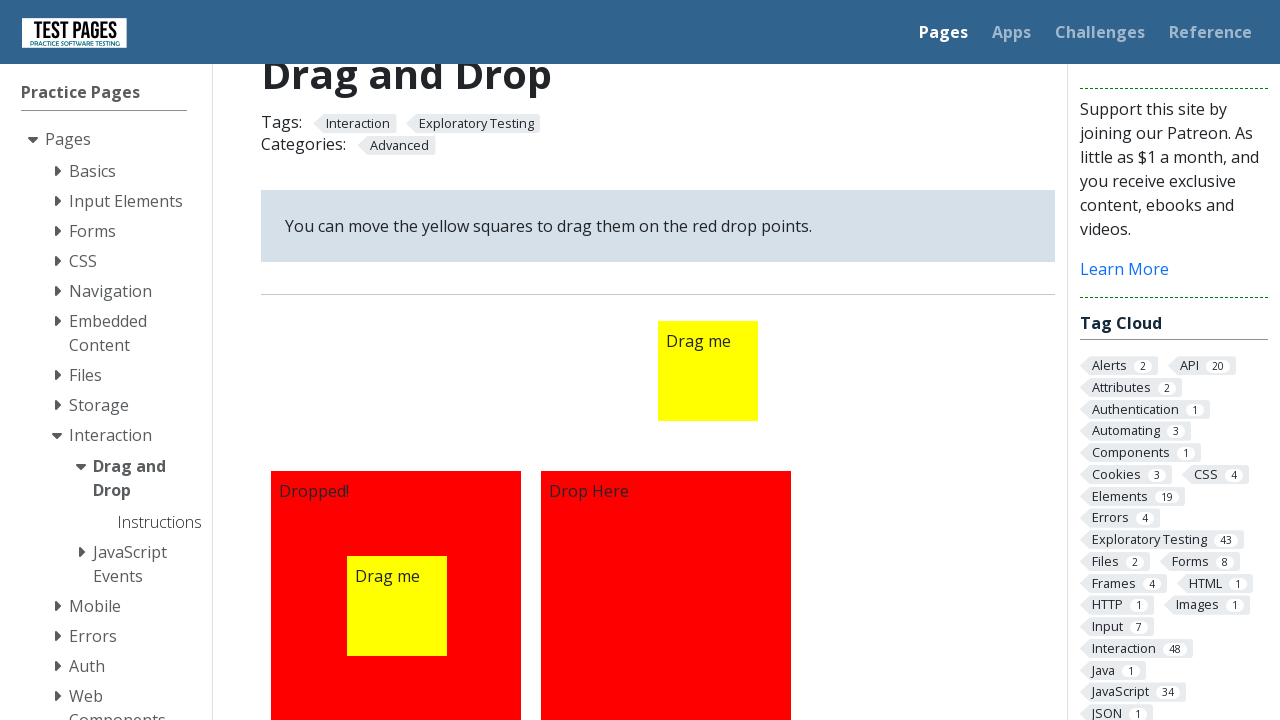

Located second droppable element (#droppable2)
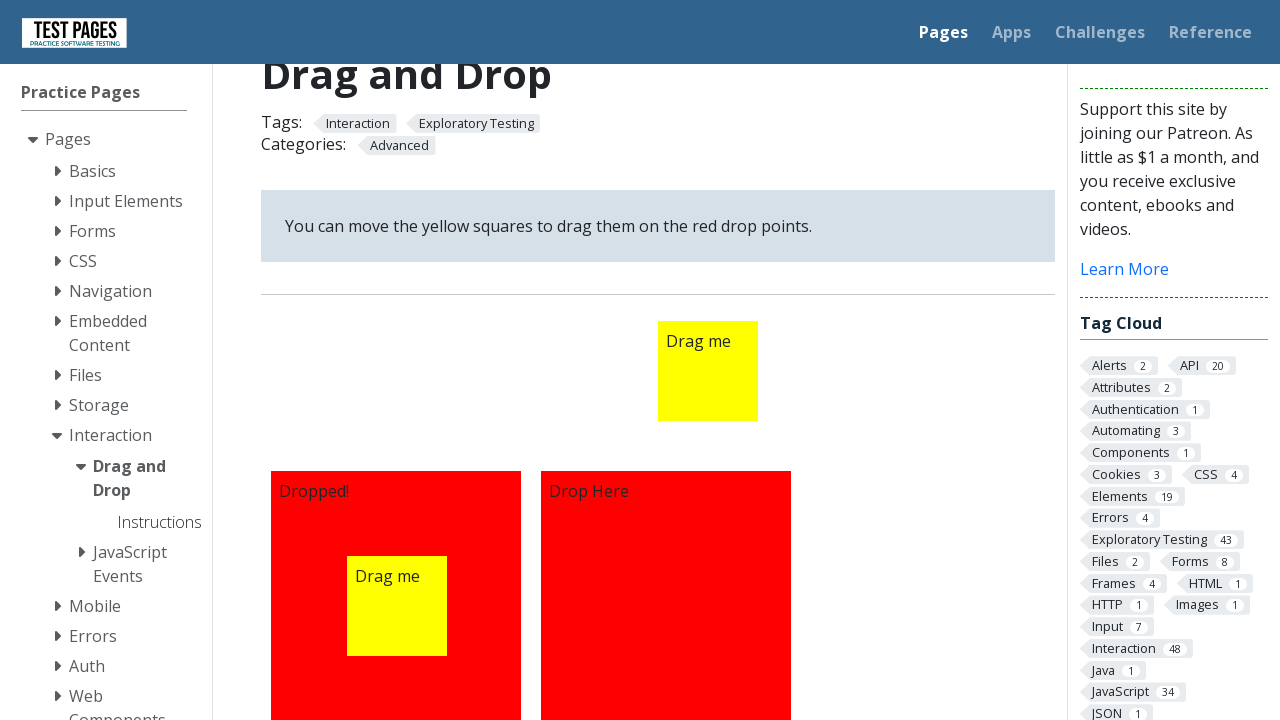

Scrolled second drop target into view
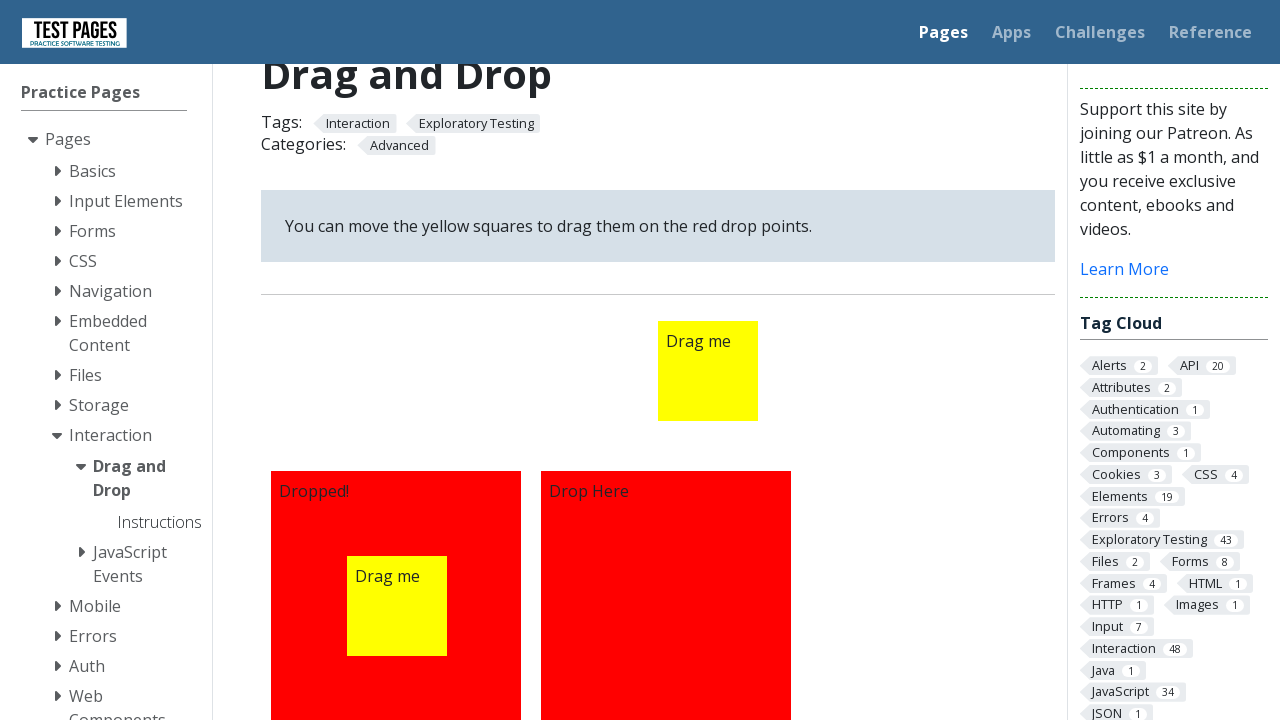

Dragged second element to second drop target at (666, 595)
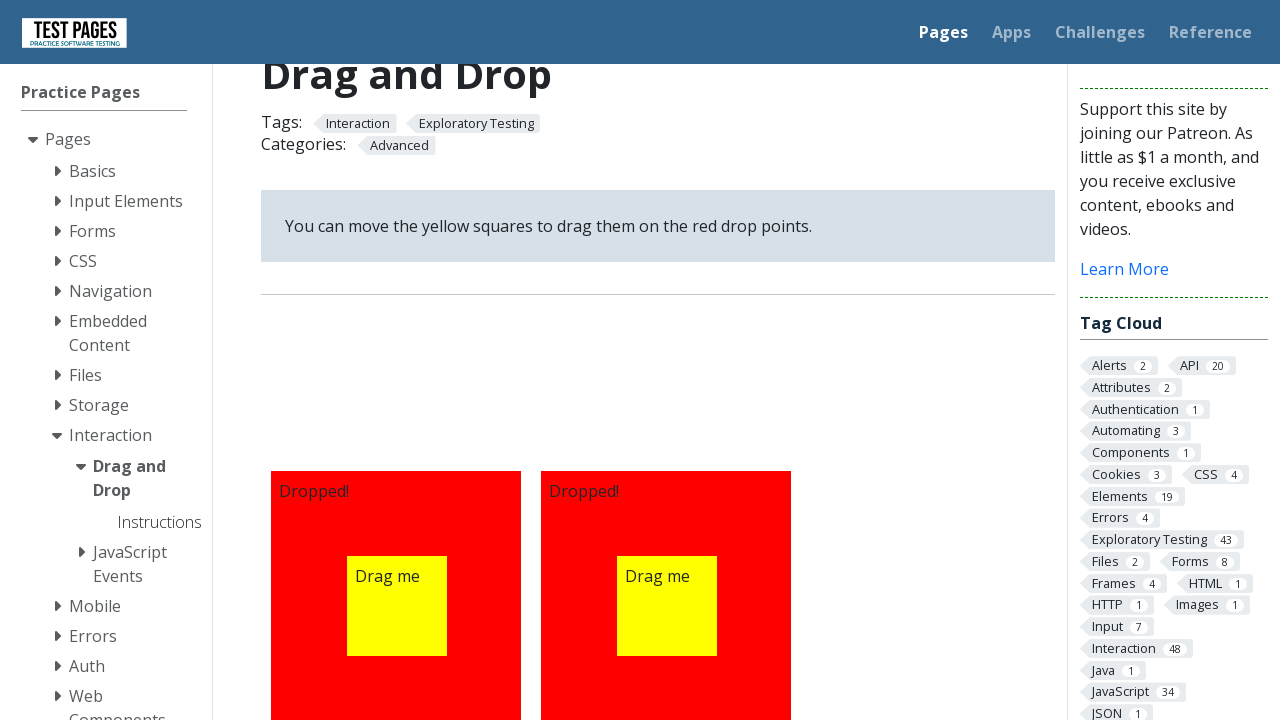

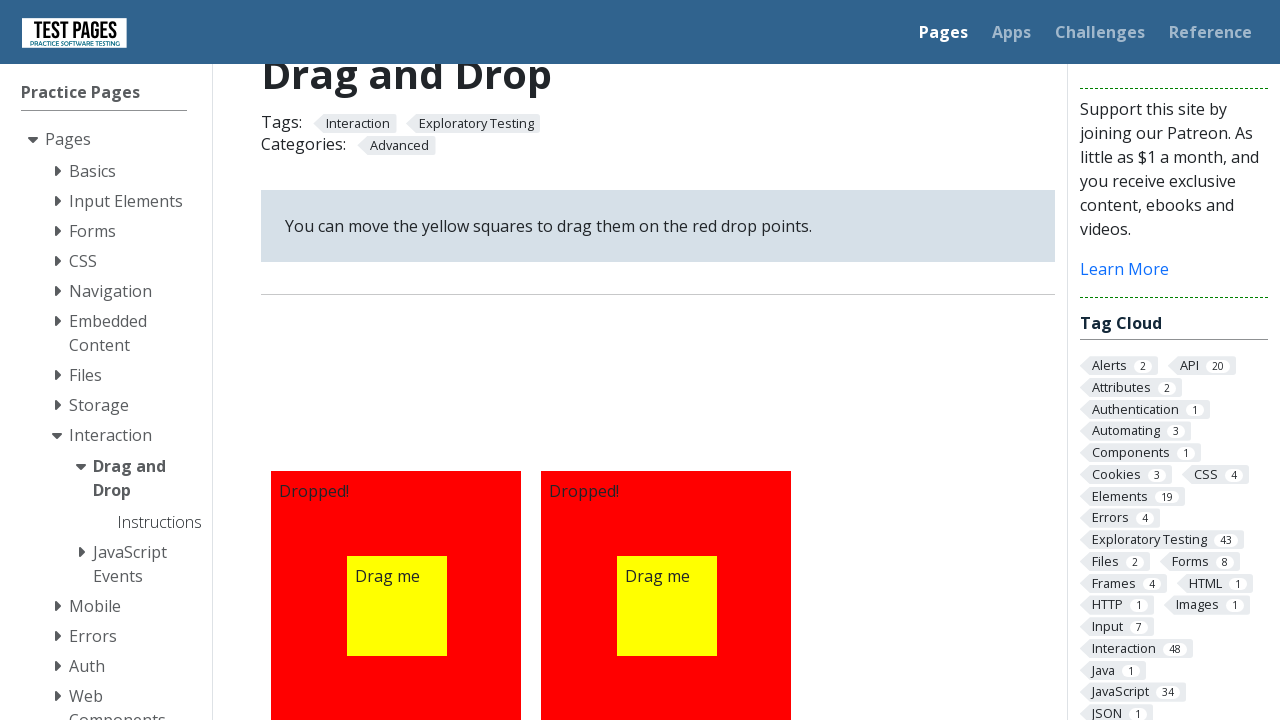